Tests tab navigation by clicking through different tabs and verifying content displays

Starting URL: https://www.tutorialspoint.com/selenium/practice/selenium_automation_practice.php

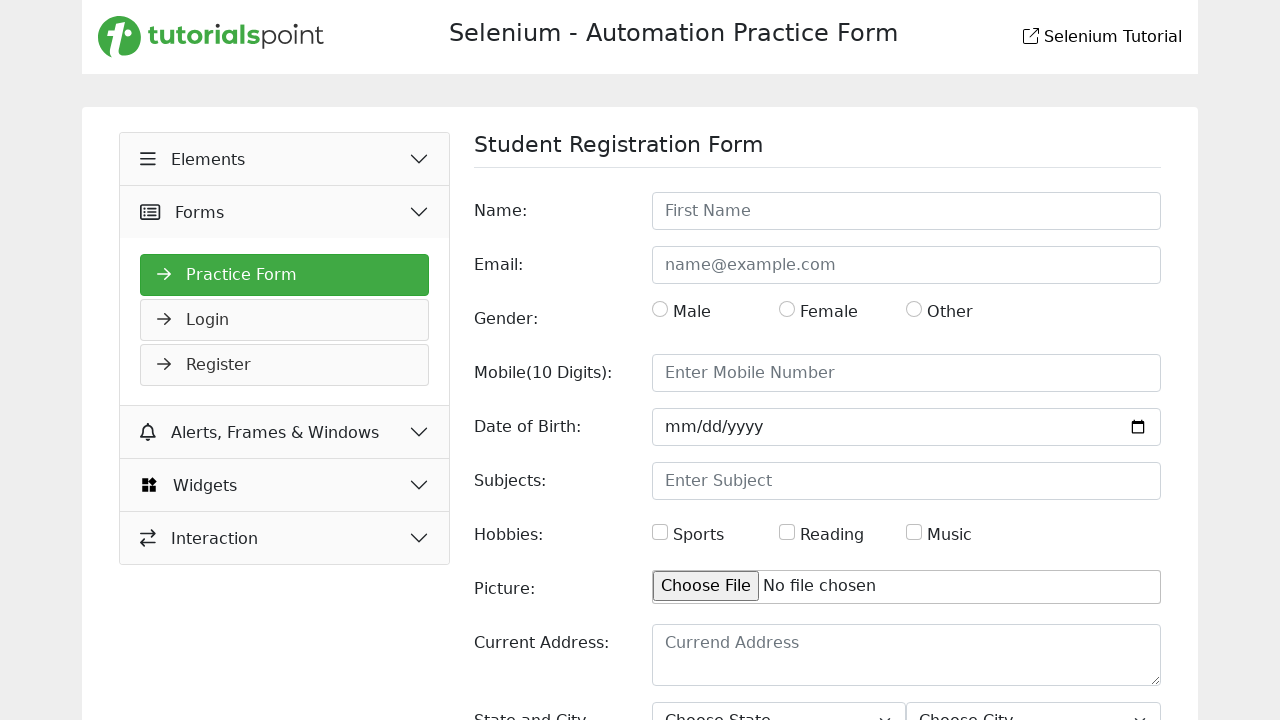

Clicked Widgets button to expand menu at (285, 485) on (//button[@type='button'])[4]
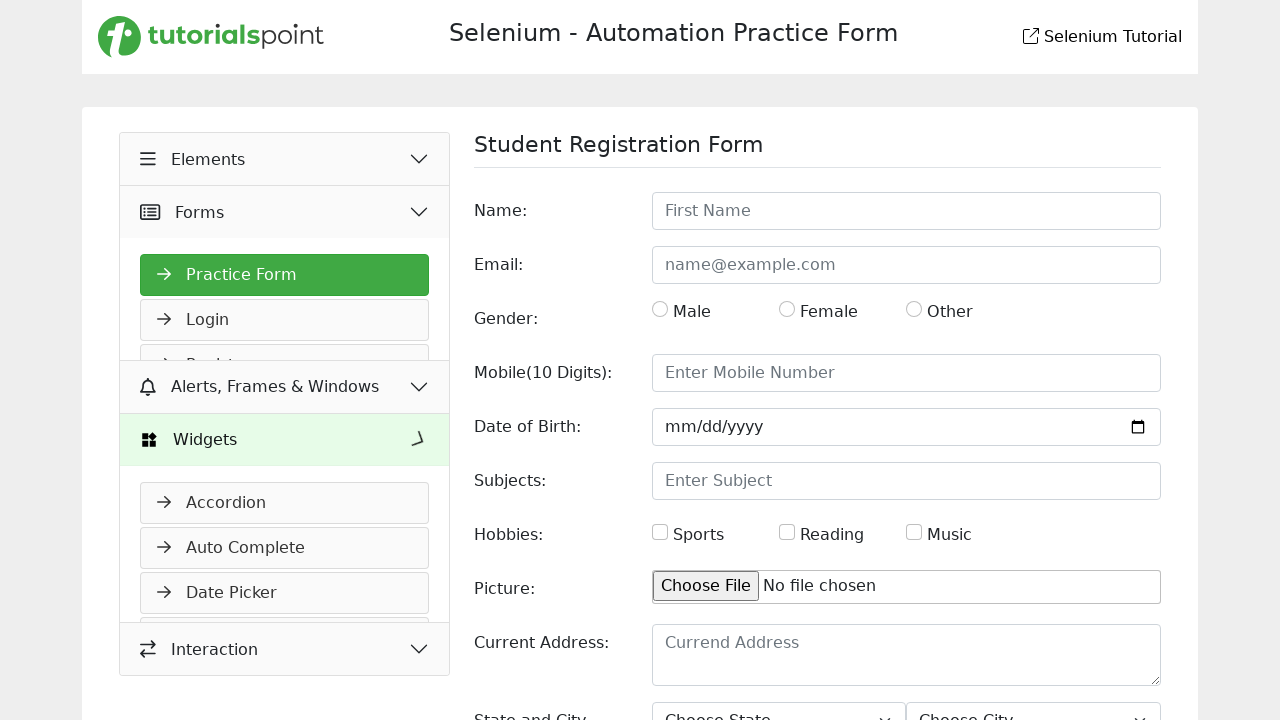

Scrolled down 1500px to locate tabs section
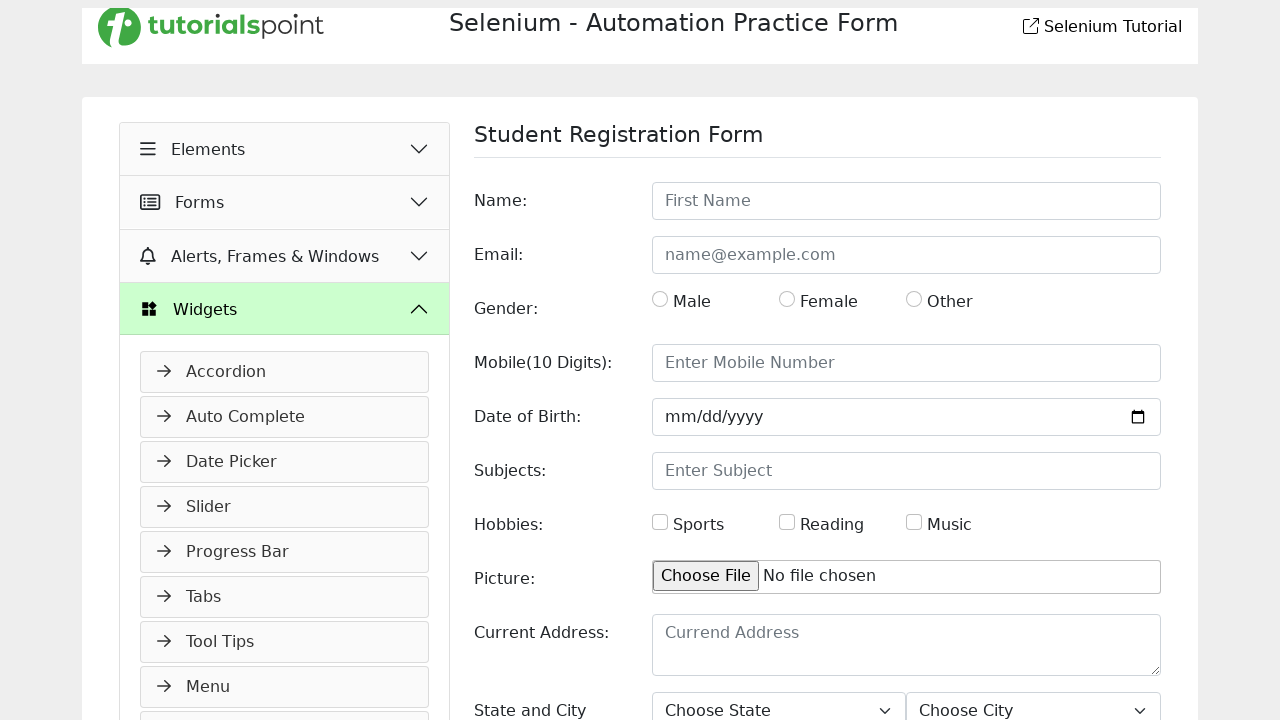

Clicked on Tabs navigation link at (285, 249) on xpath=//a[normalize-space()='Tabs']
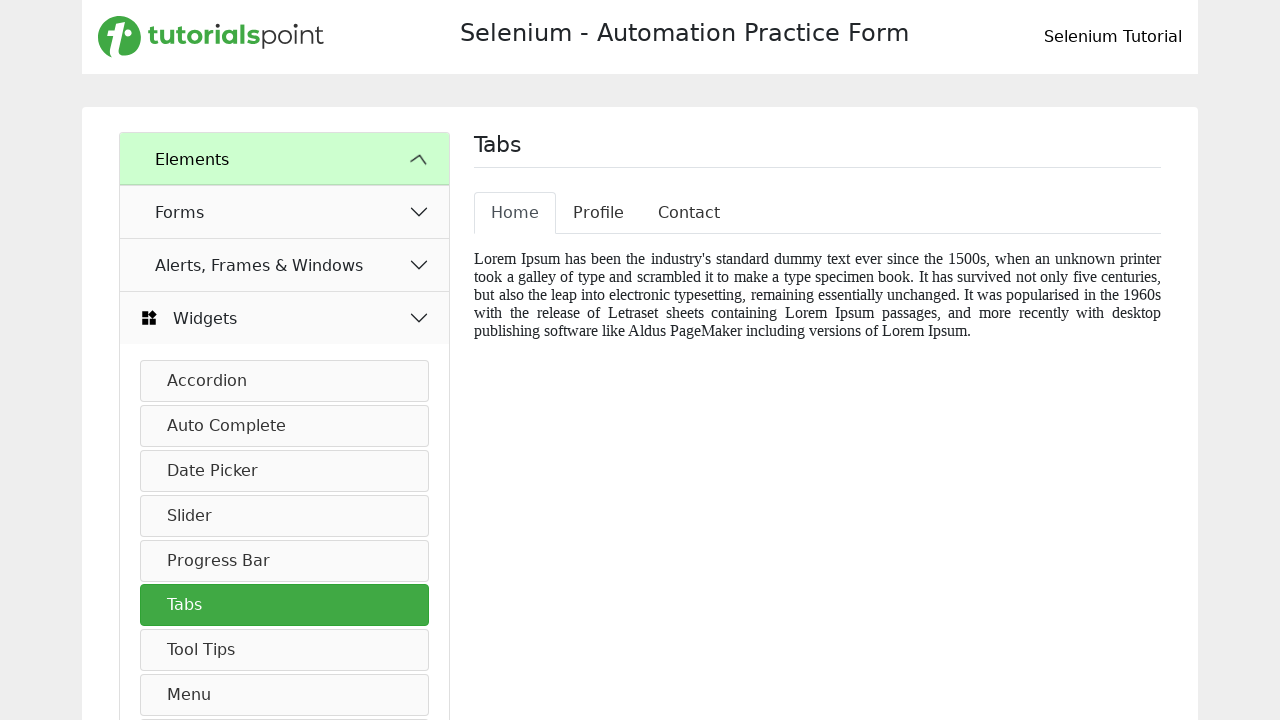

Clicked Home tab to display home content at (515, 213) on xpath=//button[@id='nav-home-tab']
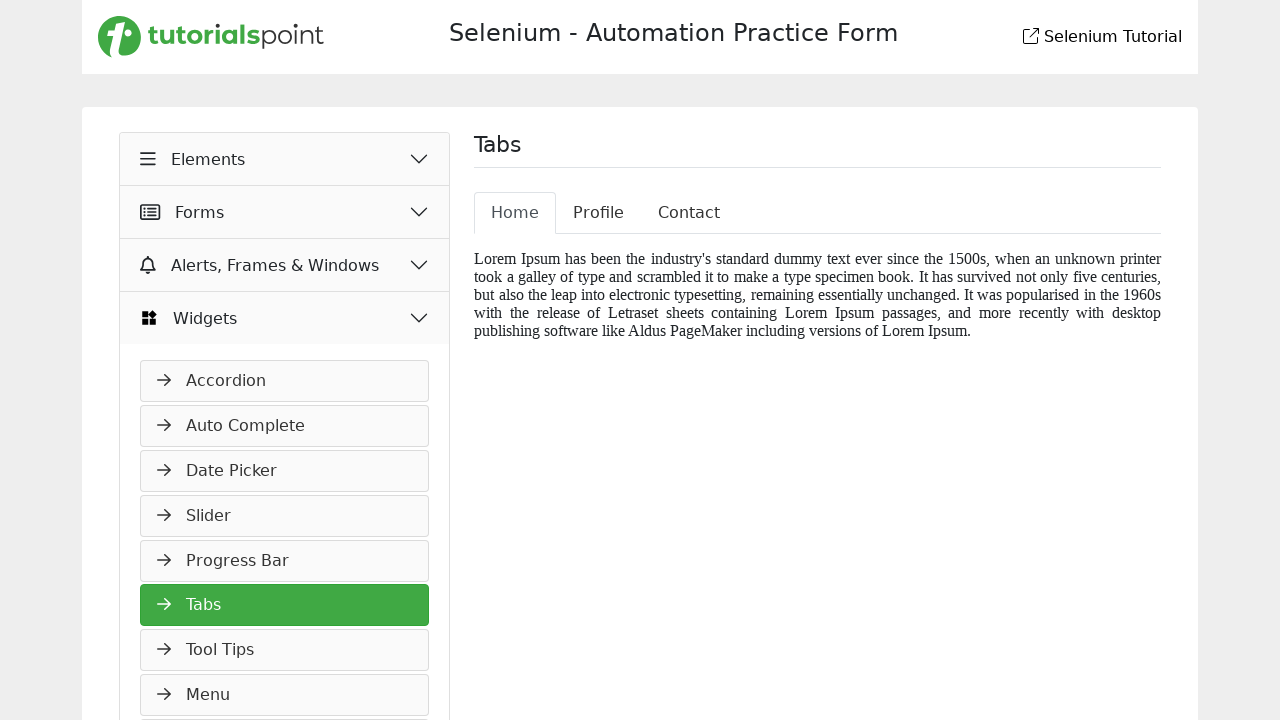

Clicked Profile tab to display profile content at (599, 213) on xpath=//button[@id='nav-profile-tab']
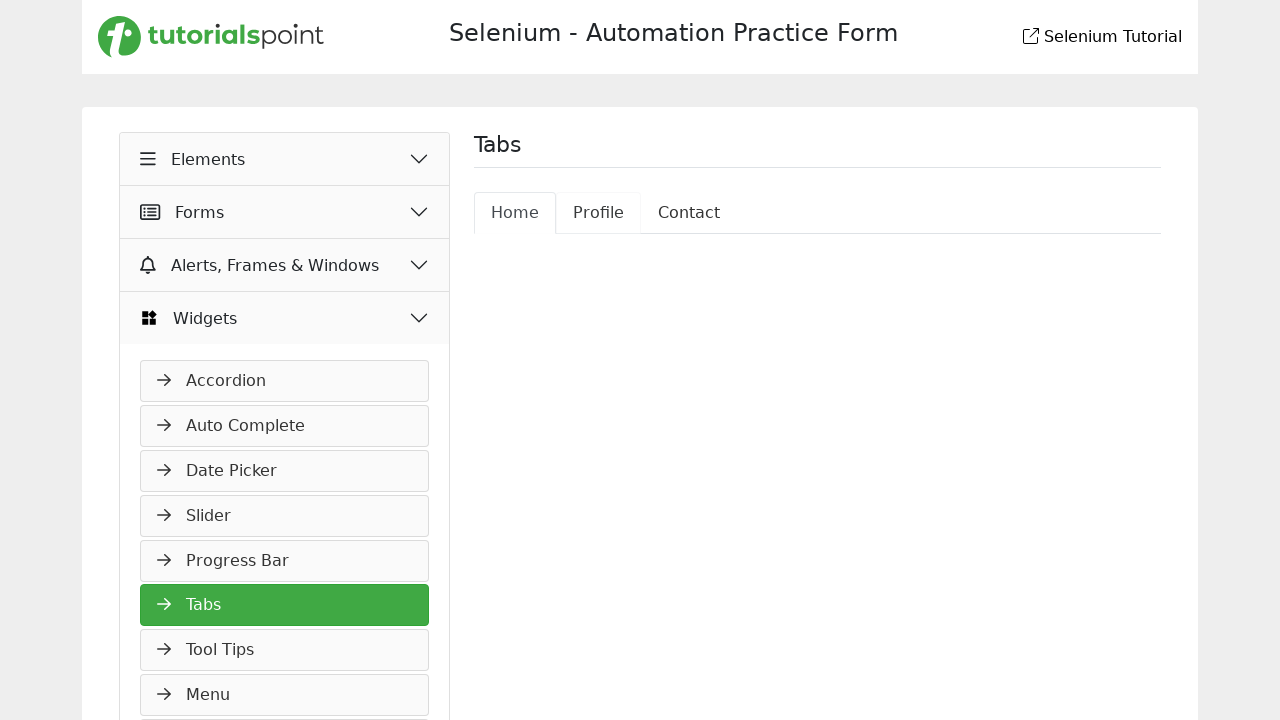

Clicked Contact tab to display contact content at (689, 213) on xpath=//button[@id='nav-contact-tab']
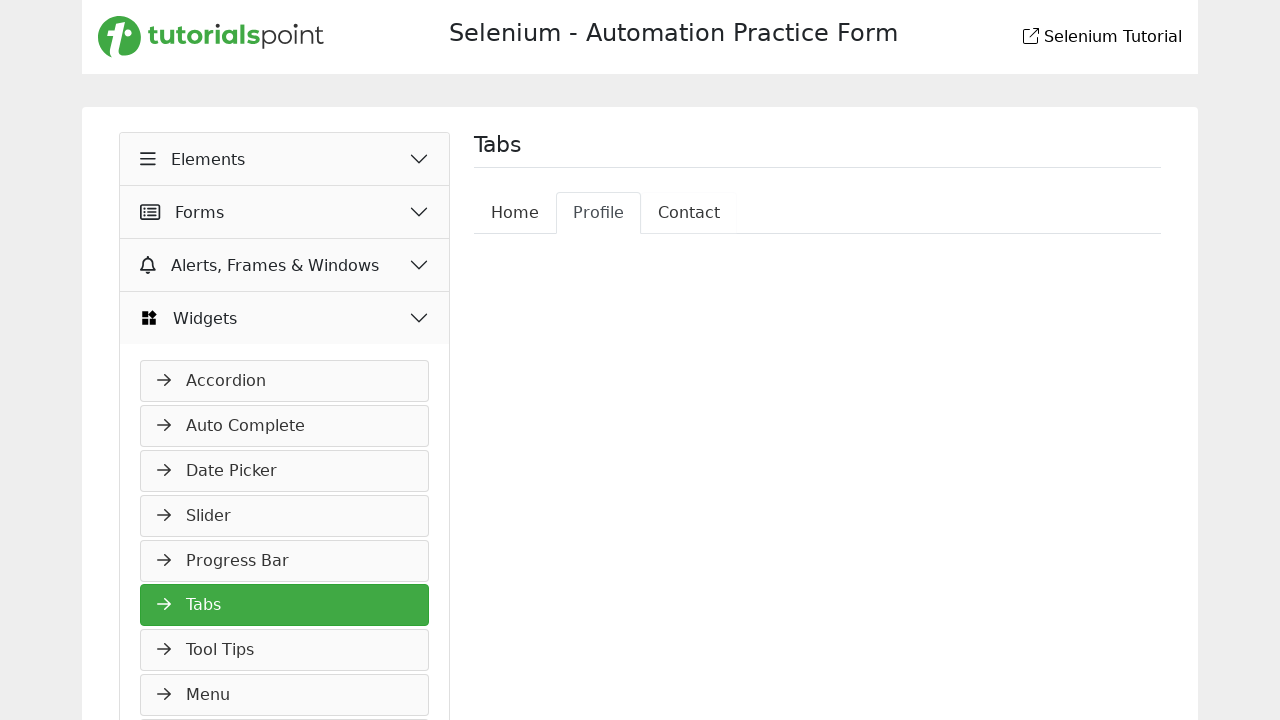

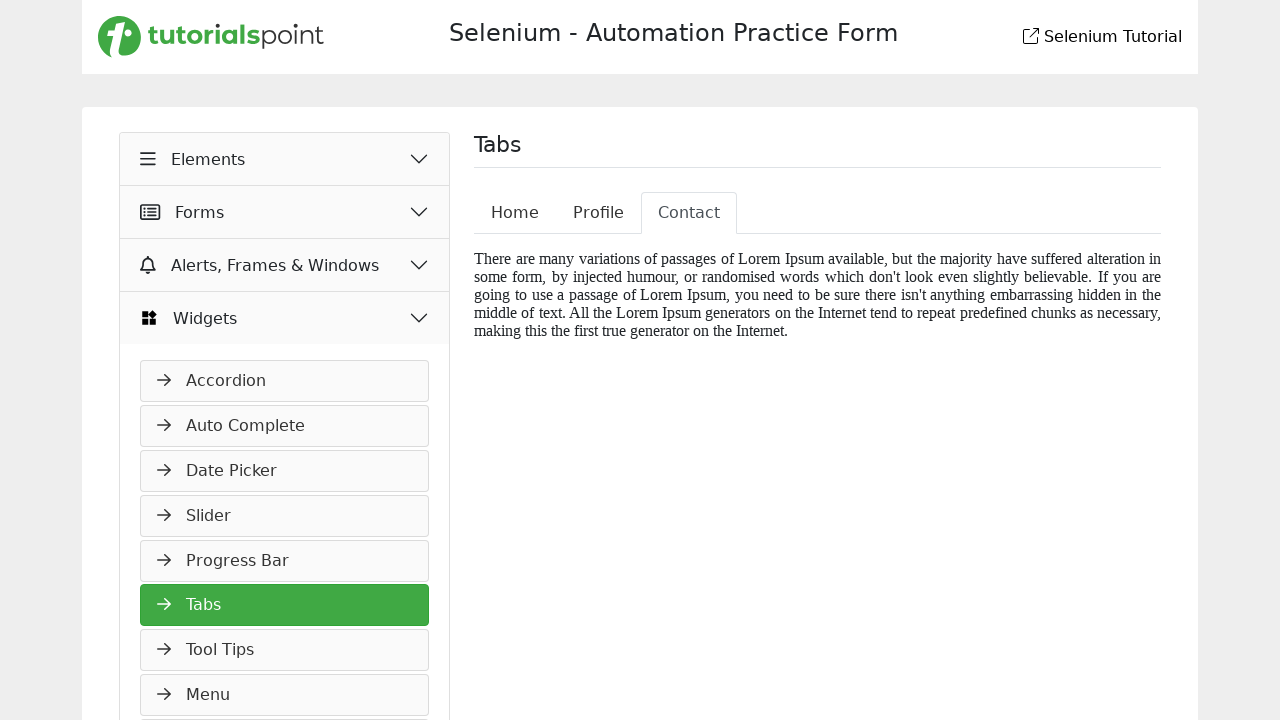